Tests dynamic controls by clicking a checkbox, removing it, and verifying the "It's gone" message appears and checkbox disappears

Starting URL: https://the-internet.herokuapp.com/dynamic_controls

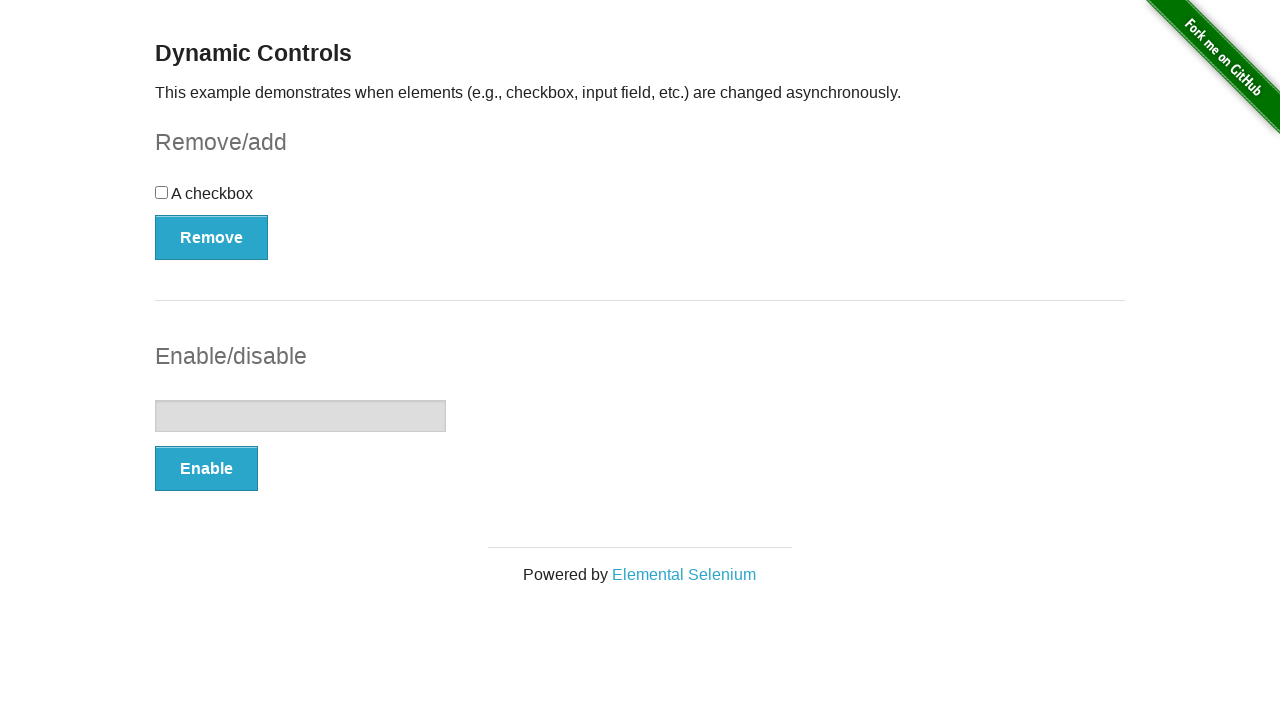

Clicked the checkbox at (640, 200) on #checkbox
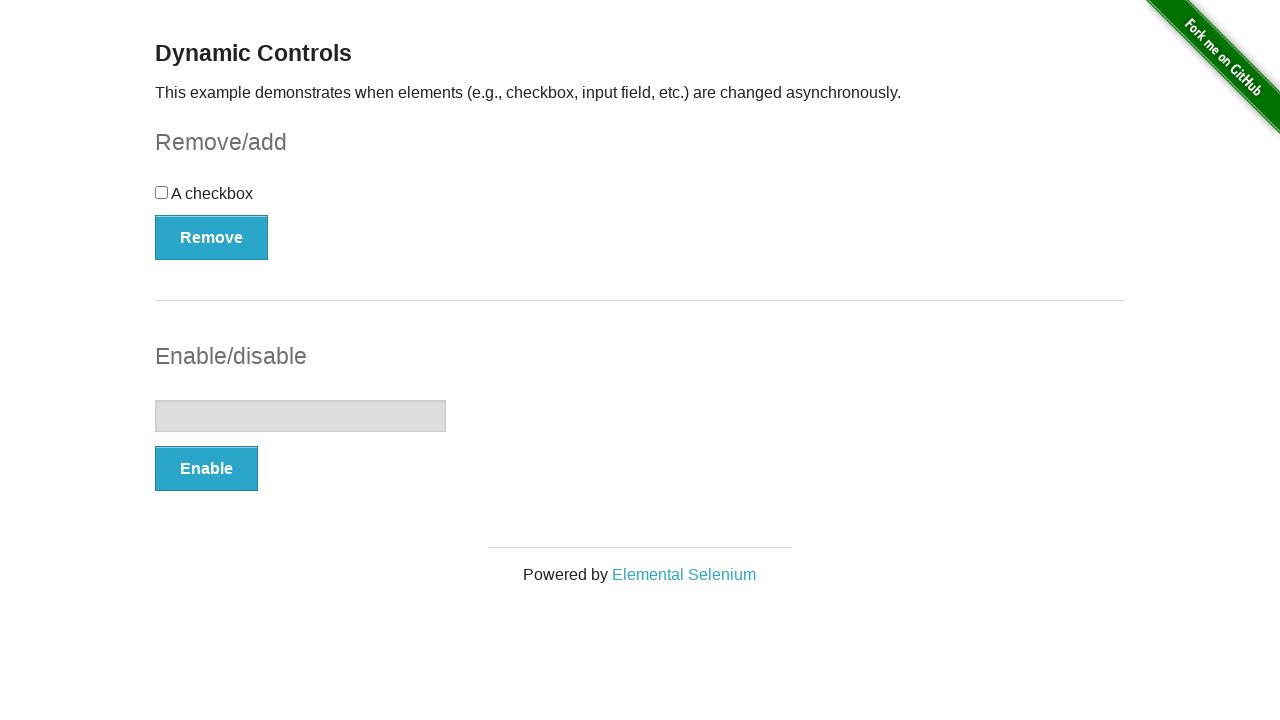

Clicked the Remove button at (212, 237) on button:has-text('Remove')
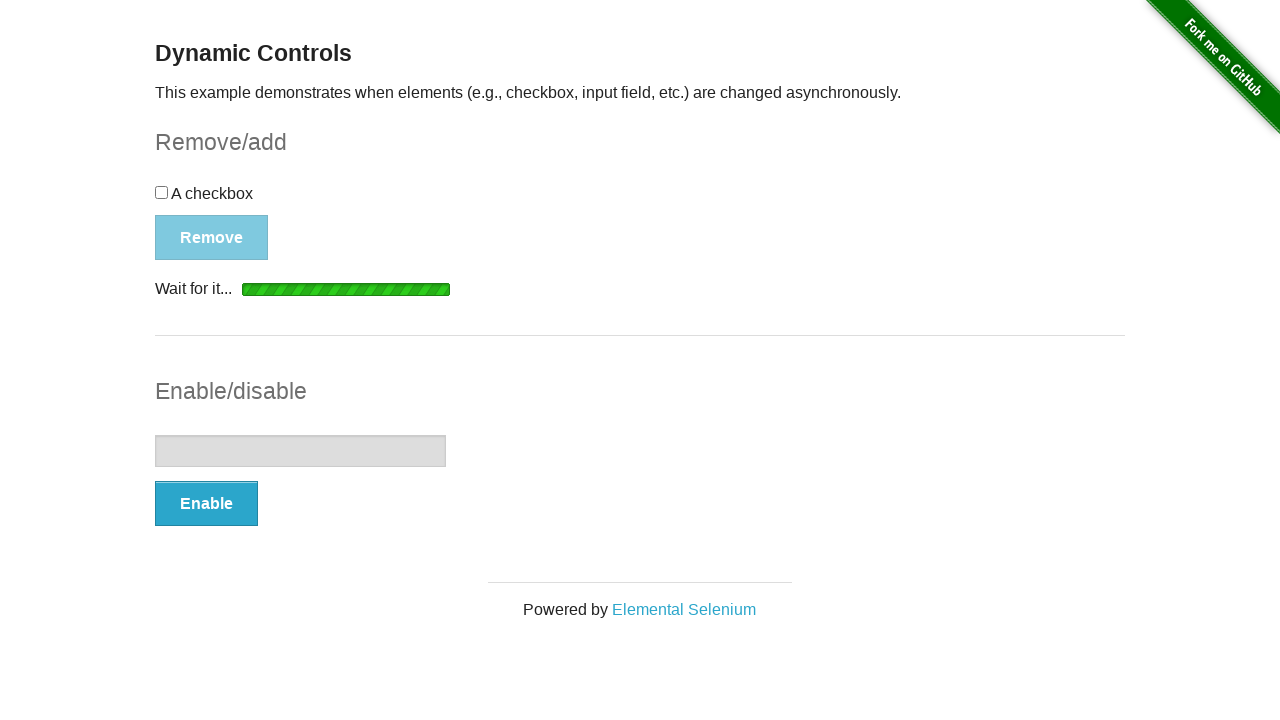

Waited for the "It's gone" message to appear
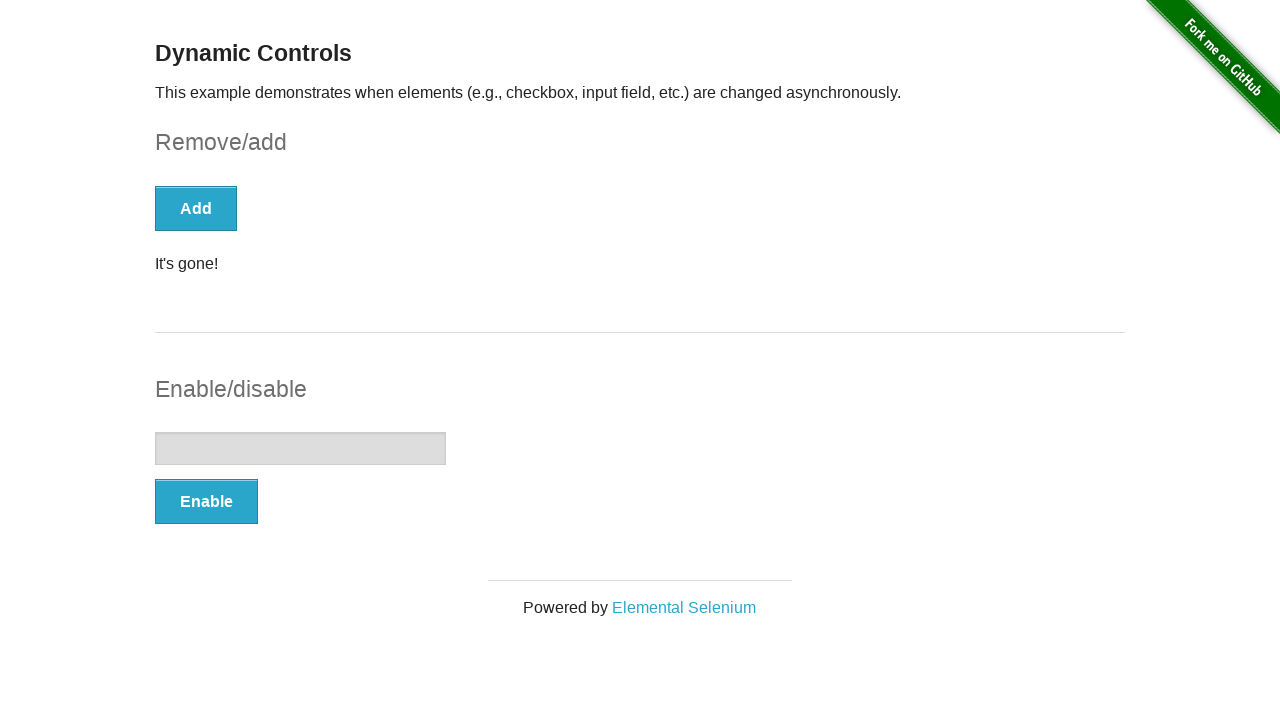

Verified checkbox is no longer visible
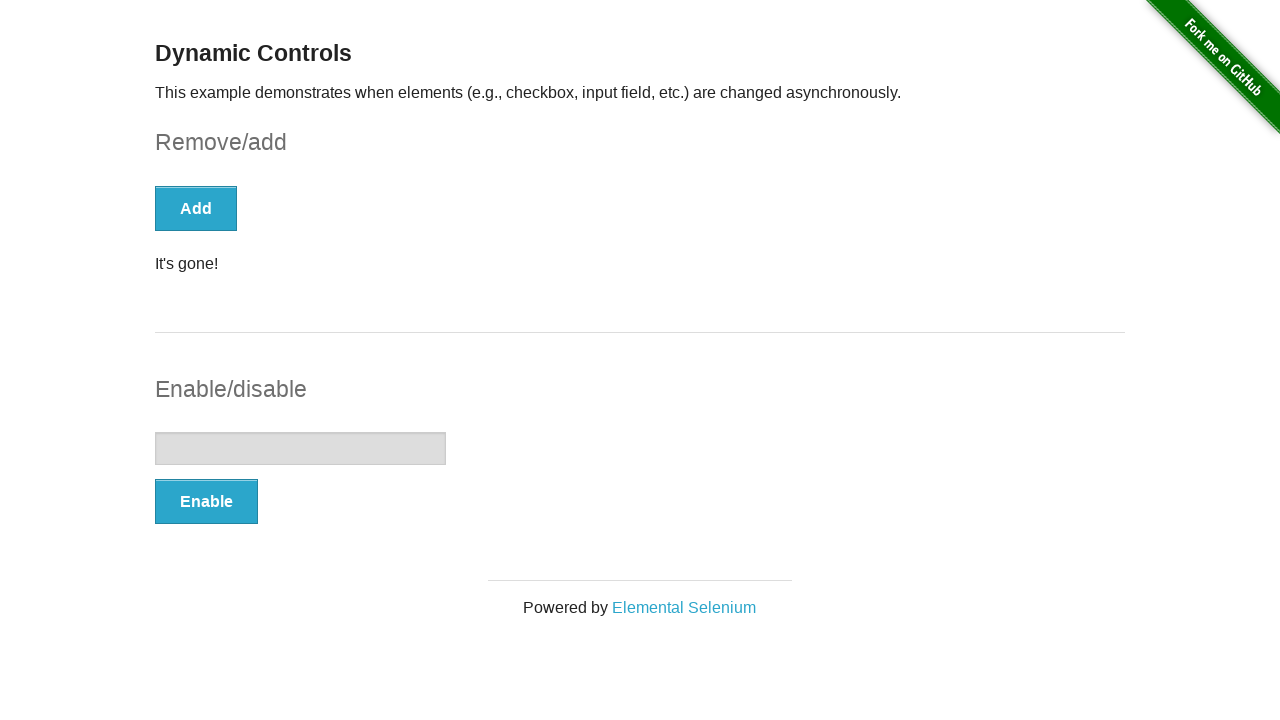

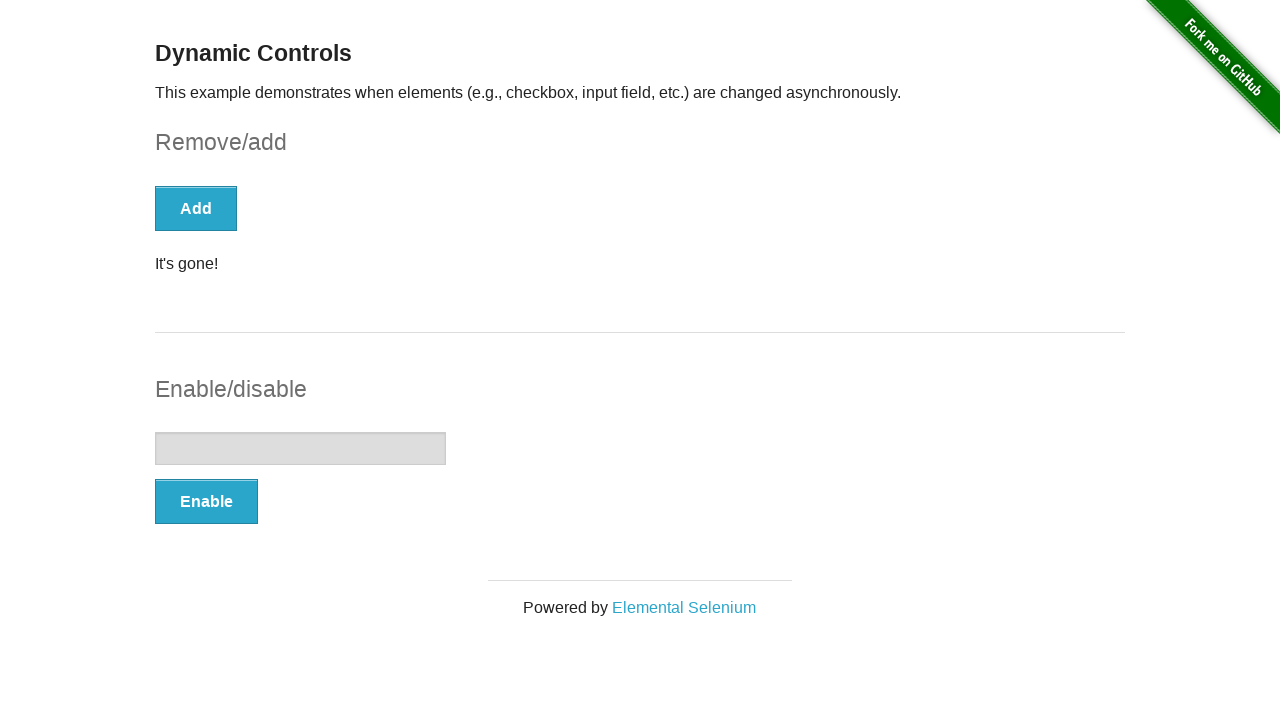